Tests registration form validation with invalid phone numbers (wrong length and wrong prefix), verifying phone validation errors

Starting URL: https://alada.vn/tai-khoan/dang-ky.html

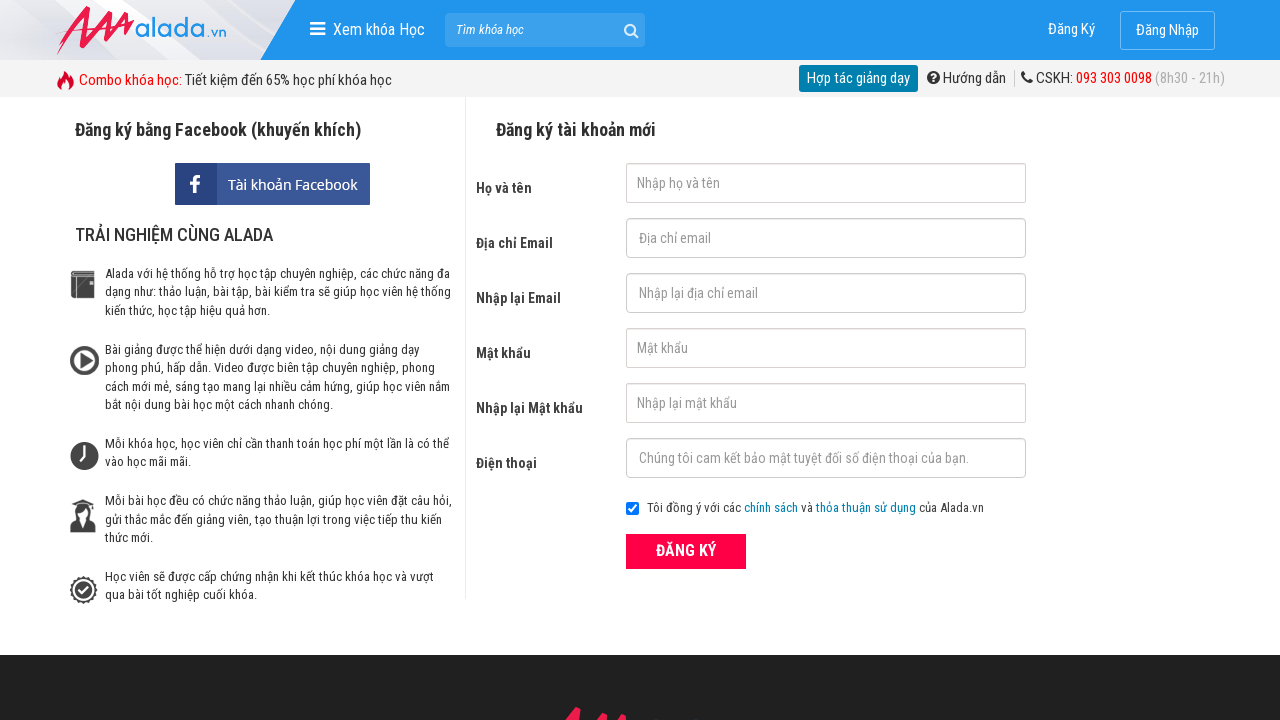

Filled firstname field with 'John Kenedy' on #txtFirstname
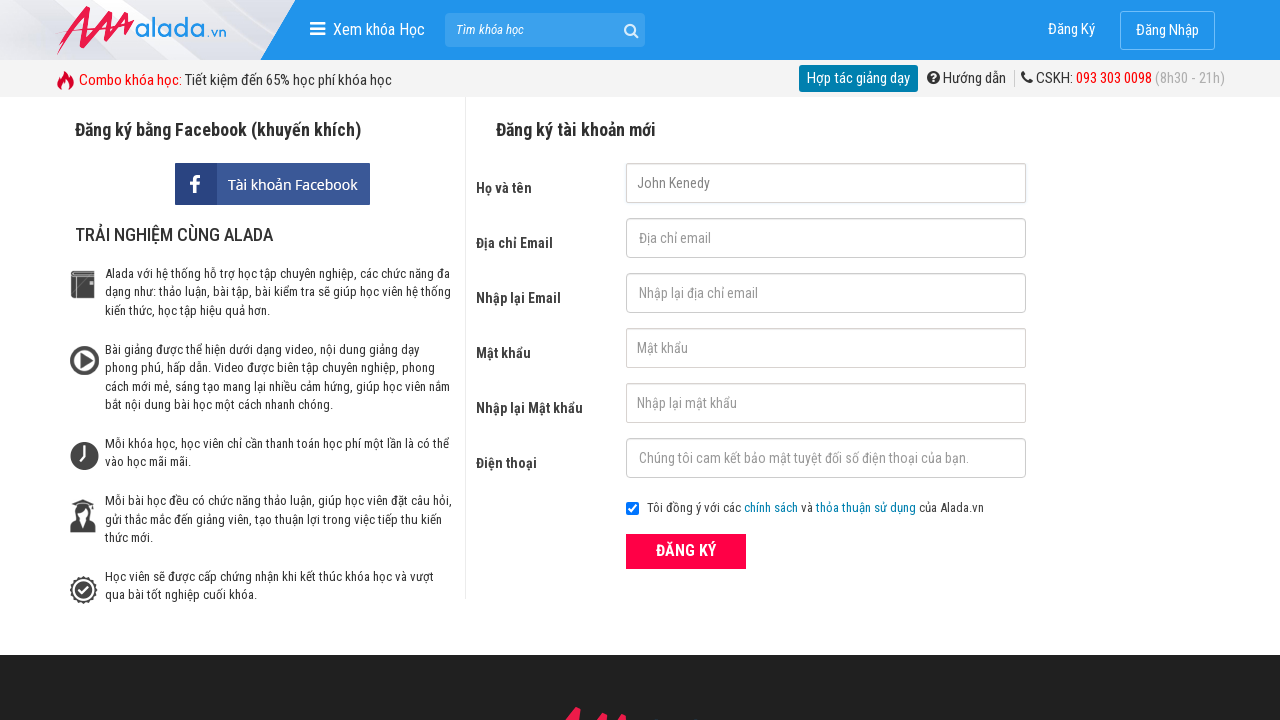

Filled email field with 'johnkenedy@gmail.net' on #txtEmail
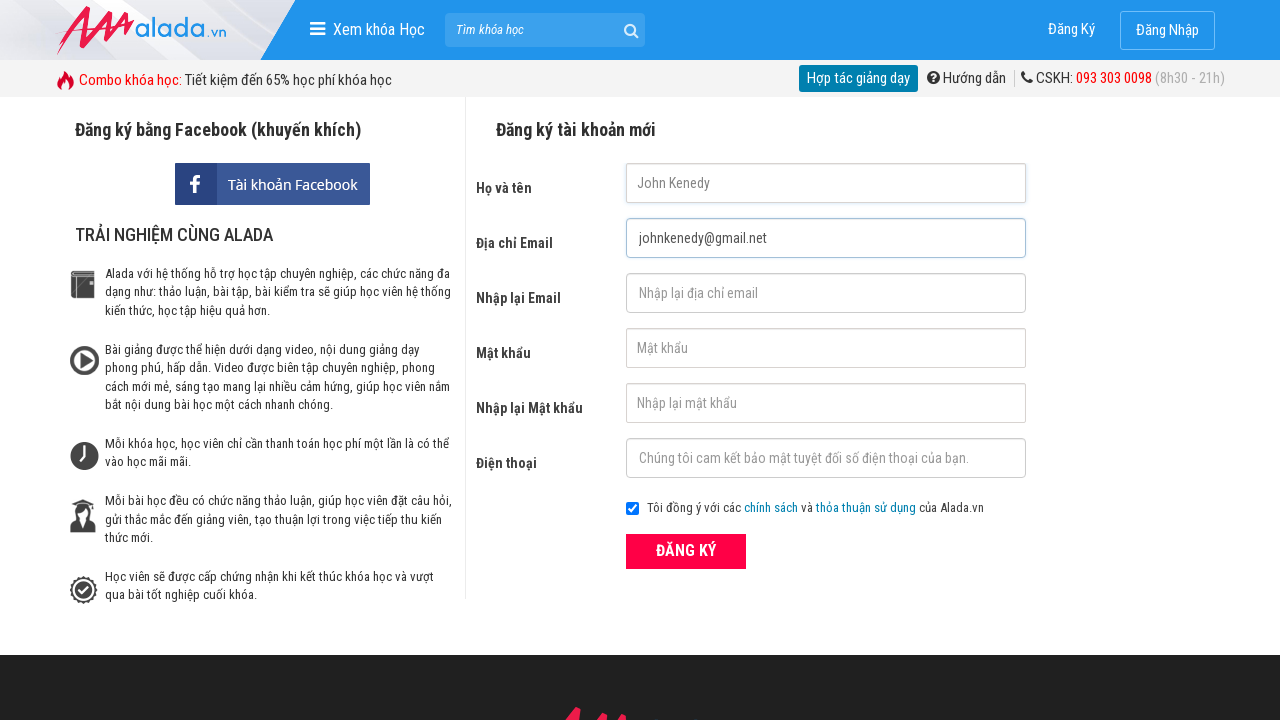

Filled confirm email field with 'johnkenedy@gmail.net' on #txtCEmail
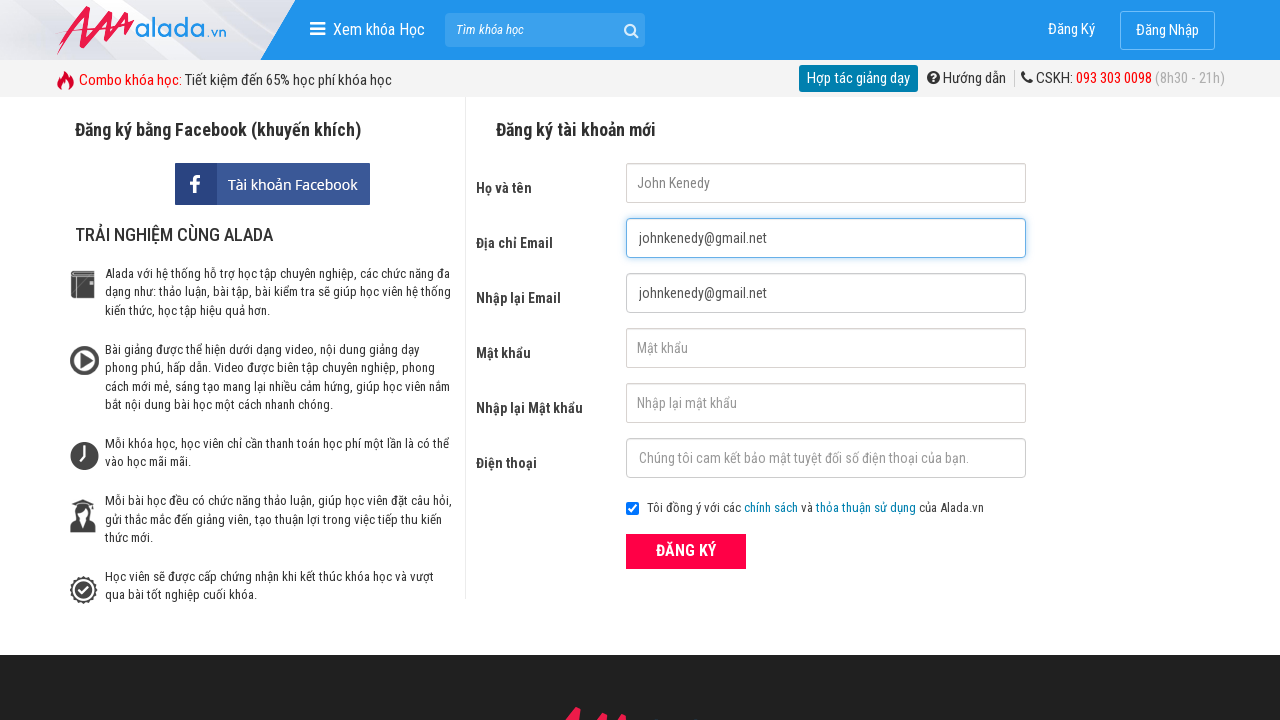

Filled password field with '123456' on #txtPassword
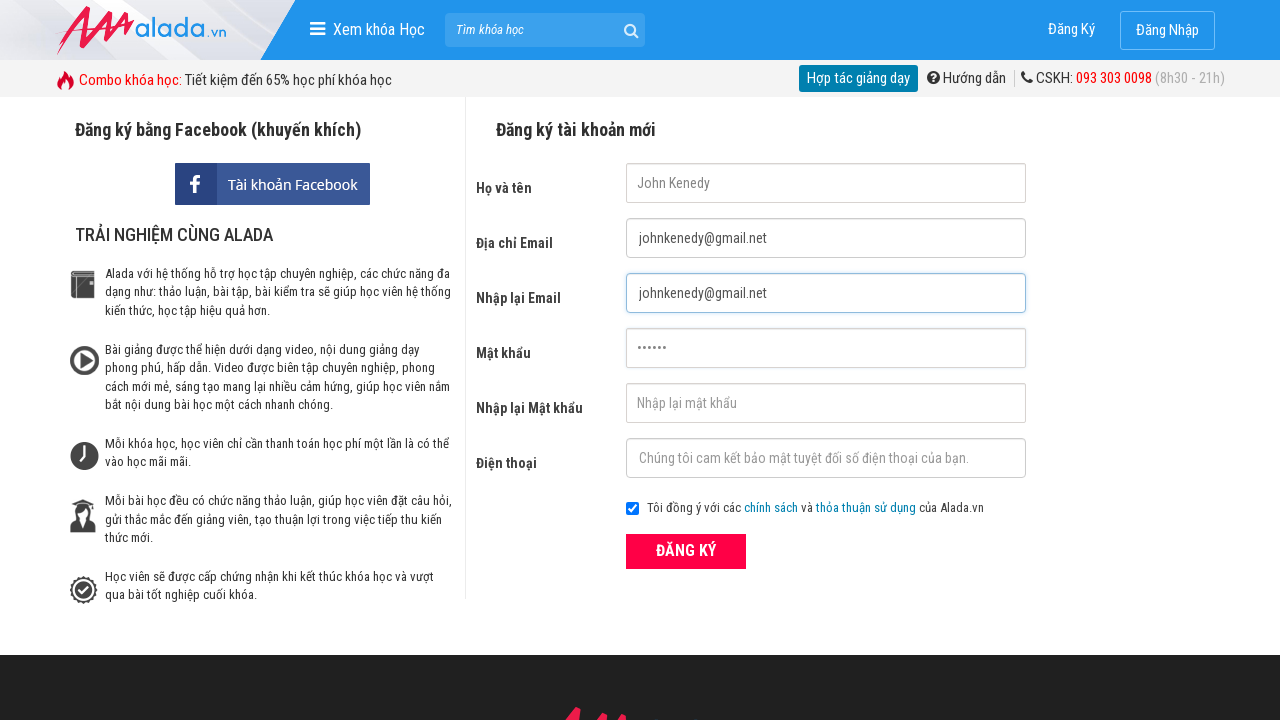

Filled confirm password field with '123456' on #txtCPassword
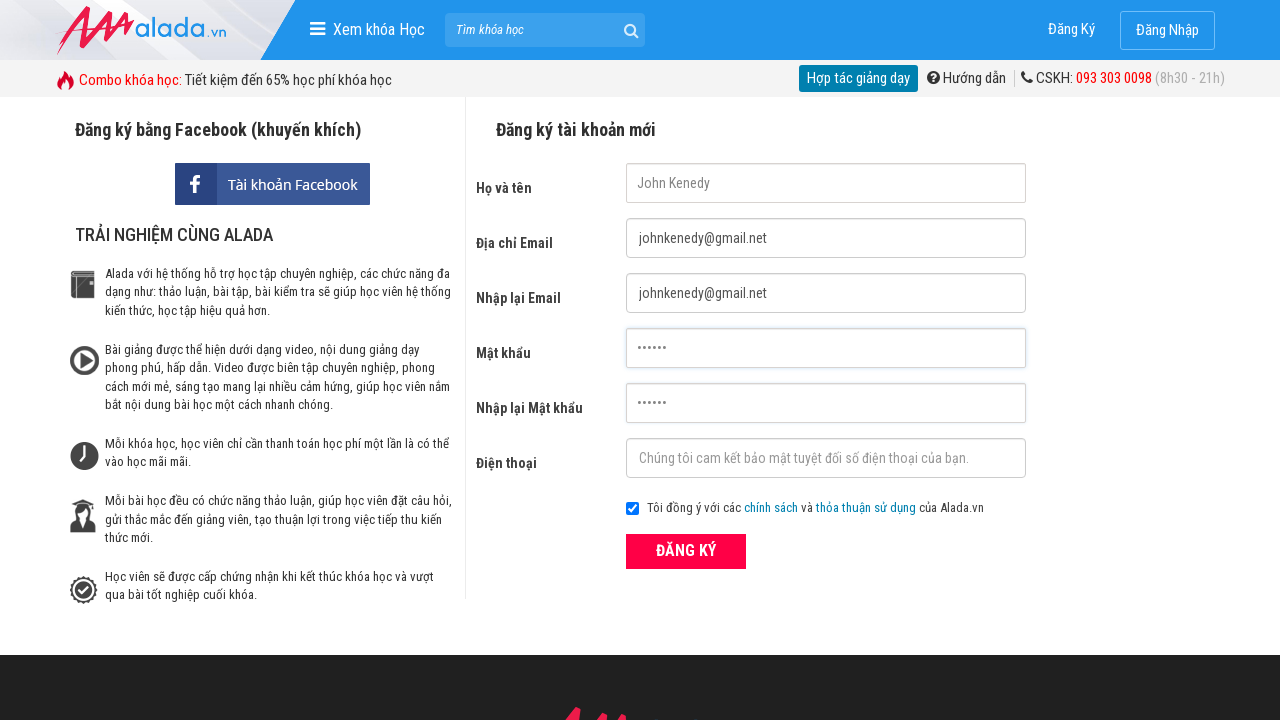

Filled phone field with '098754321' (wrong length) on #txtPhone
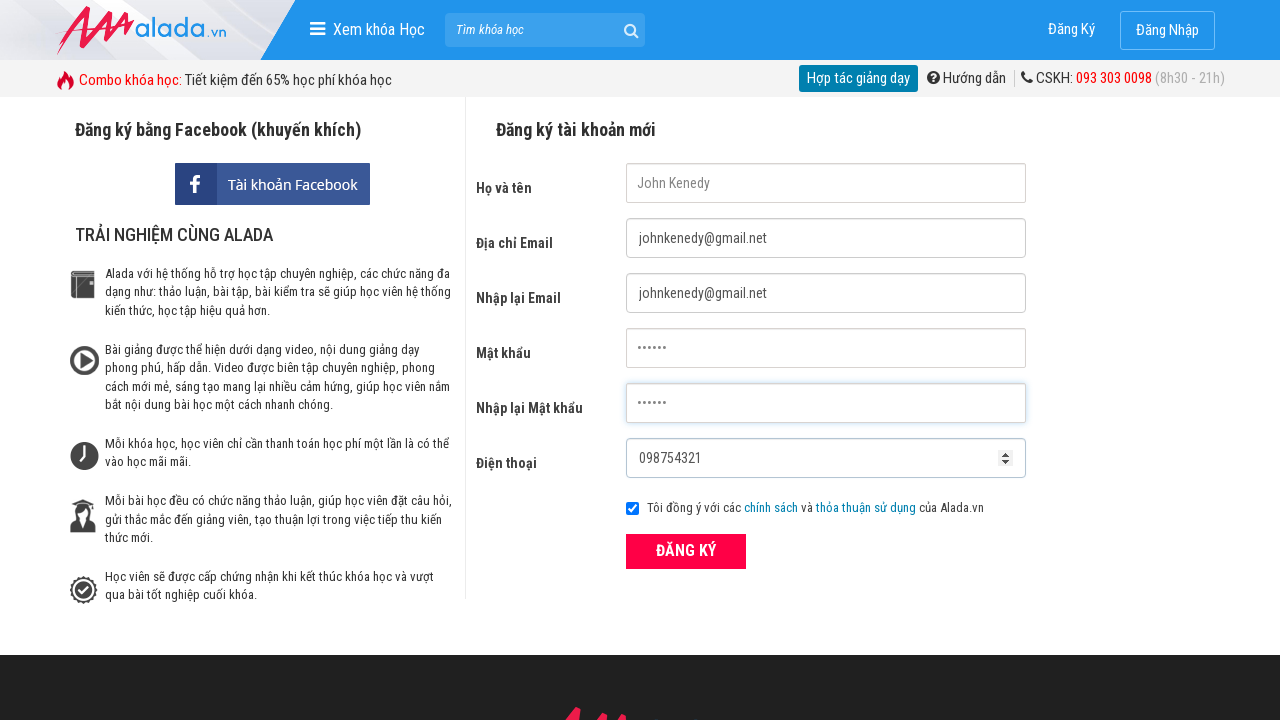

Clicked ĐĂNG KÝ button to submit form with invalid phone length at (686, 551) on xpath=//form[@id='frmLogin']//button[text()='ĐĂNG KÝ']
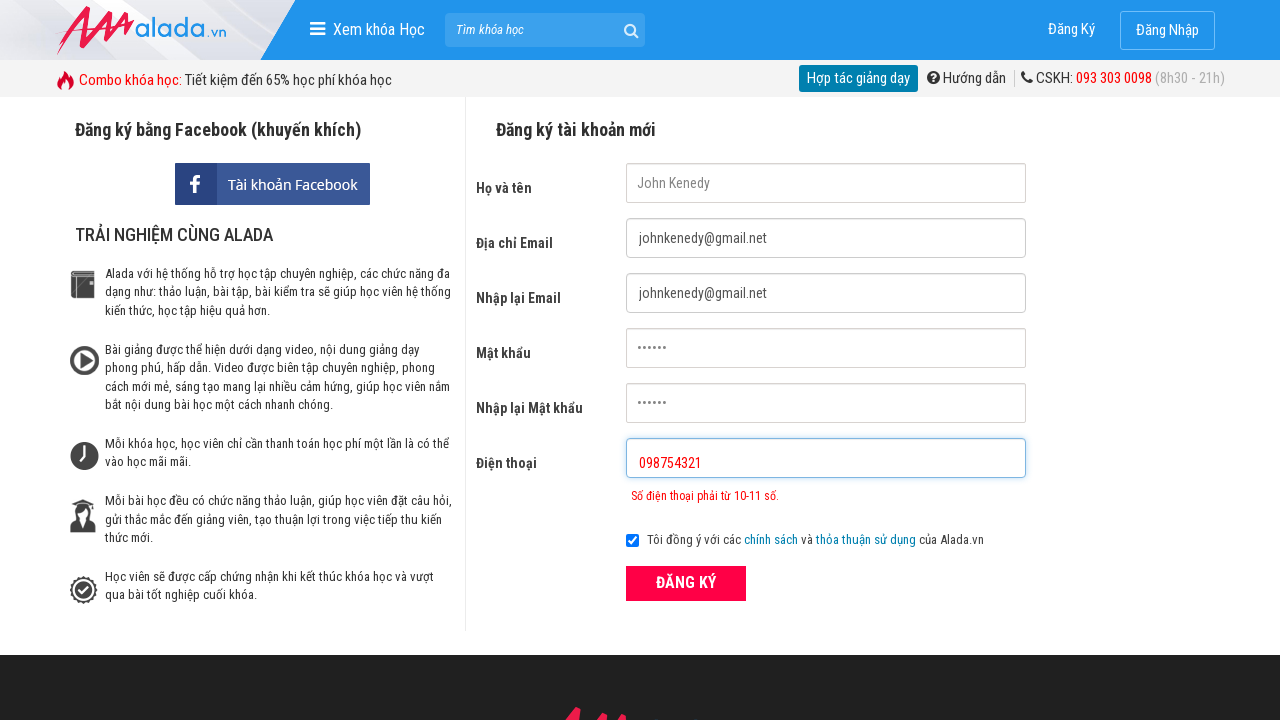

Phone validation error message displayed for wrong length
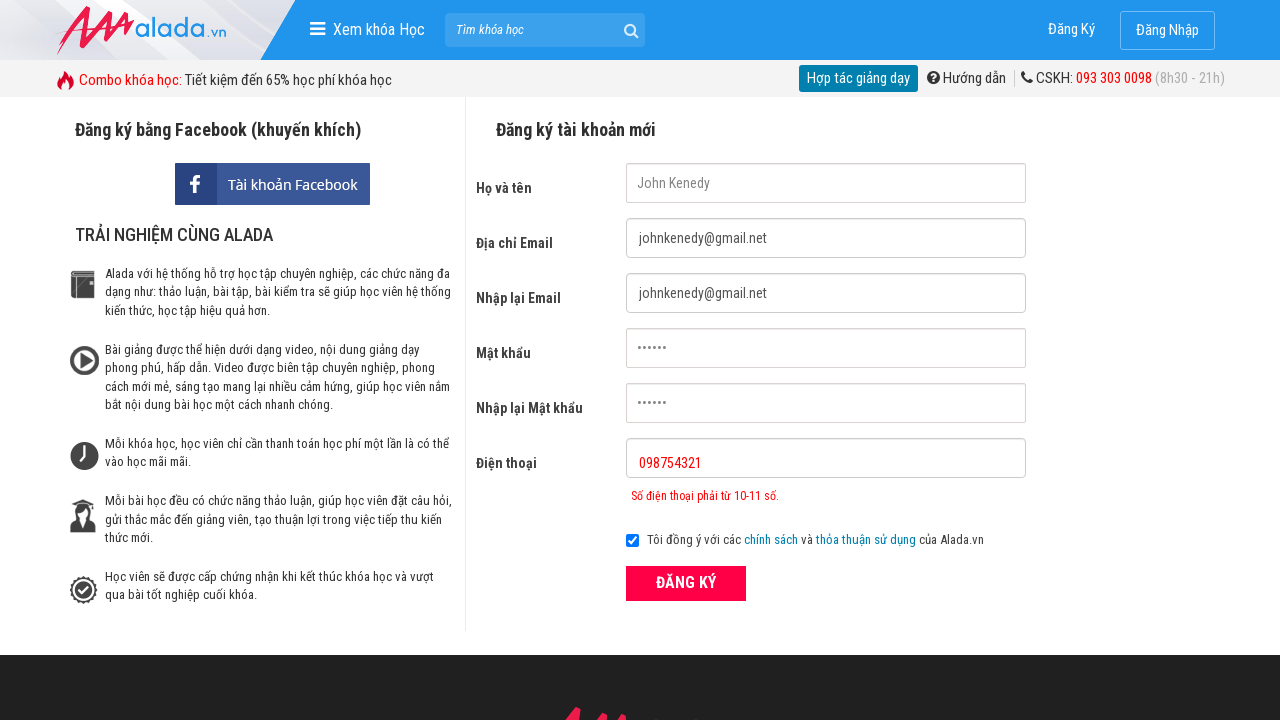

Cleared phone field on #txtPhone
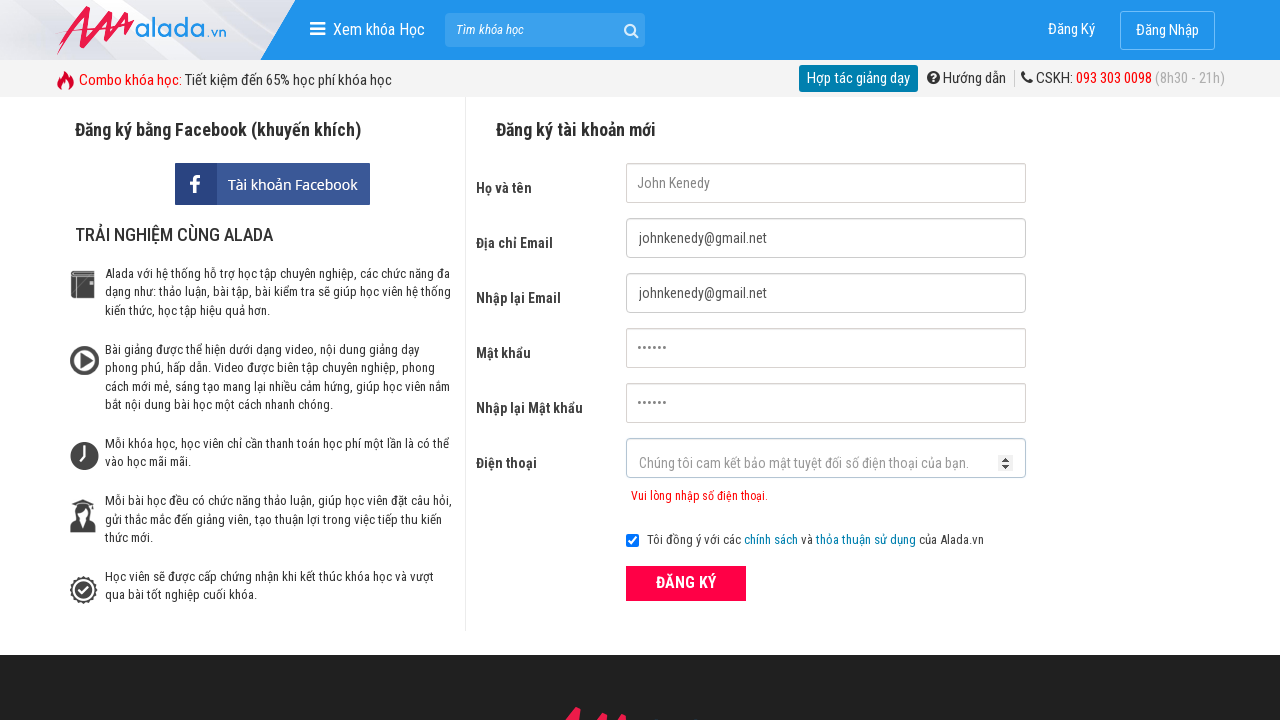

Filled phone field with '98754321' (wrong prefix) on #txtPhone
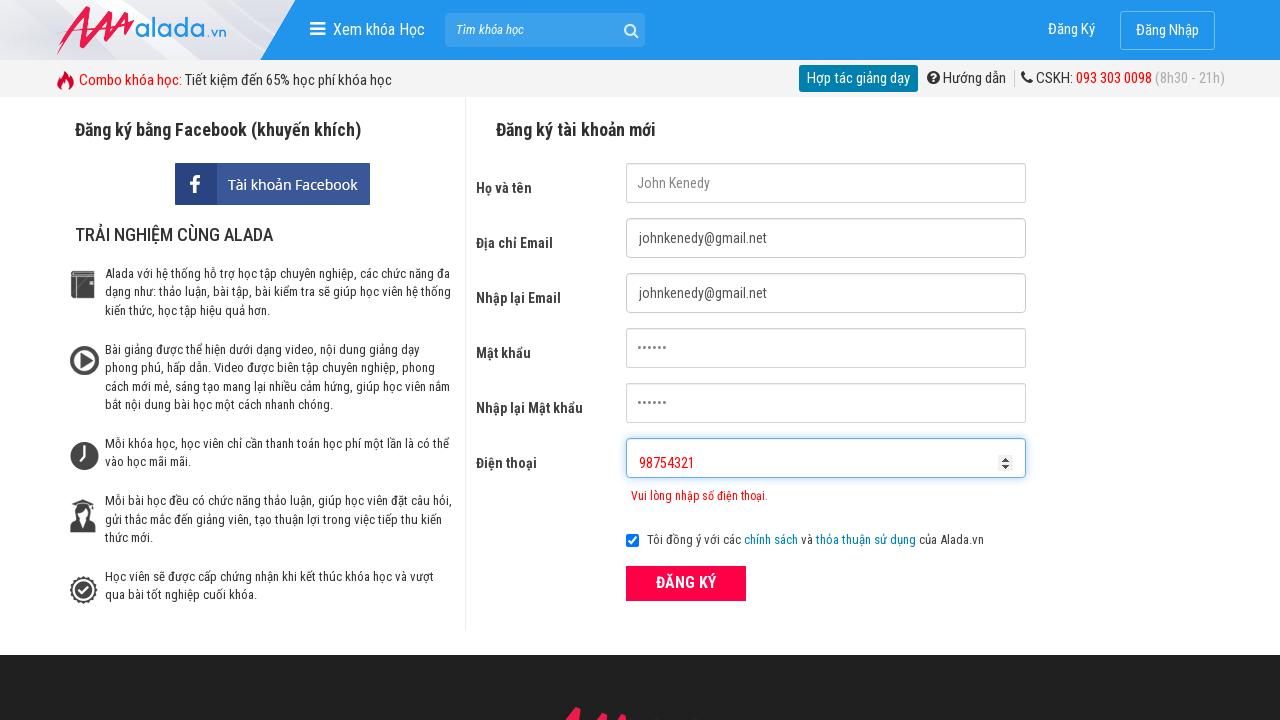

Clicked ĐĂNG KÝ button to submit form with invalid phone prefix at (686, 583) on xpath=//form[@id='frmLogin']//button[text()='ĐĂNG KÝ']
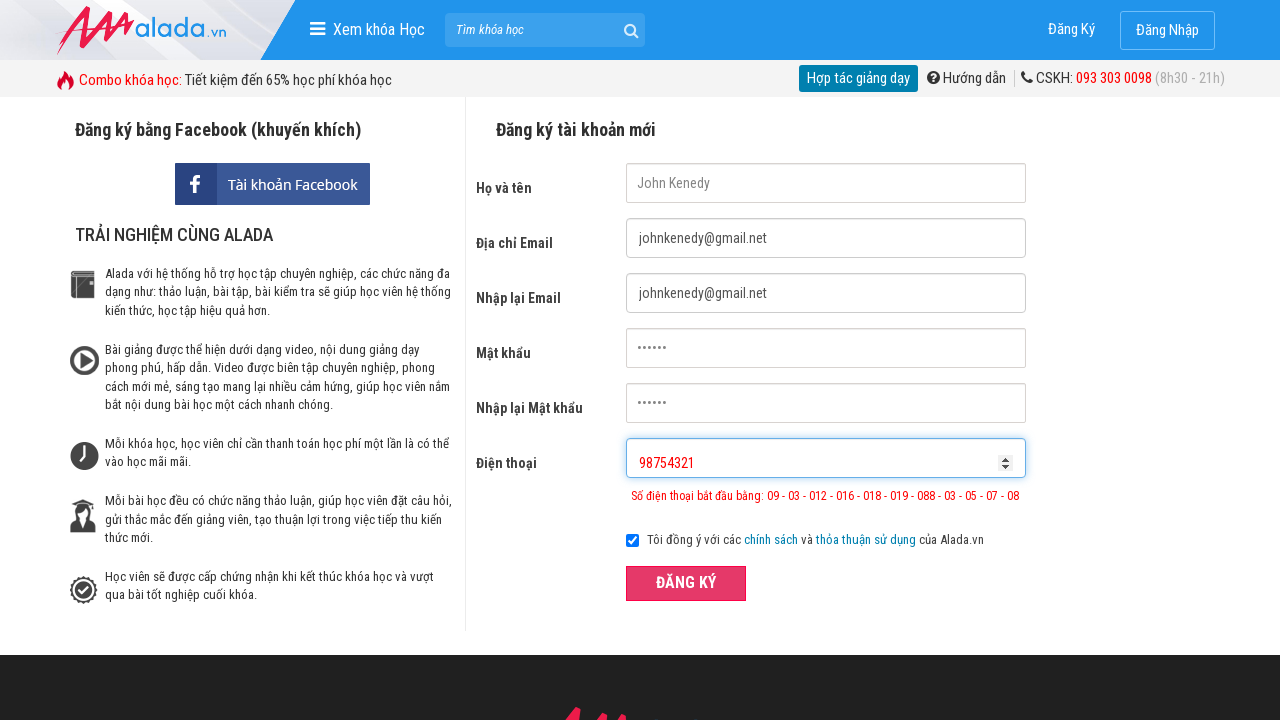

Phone validation error message displayed for wrong prefix
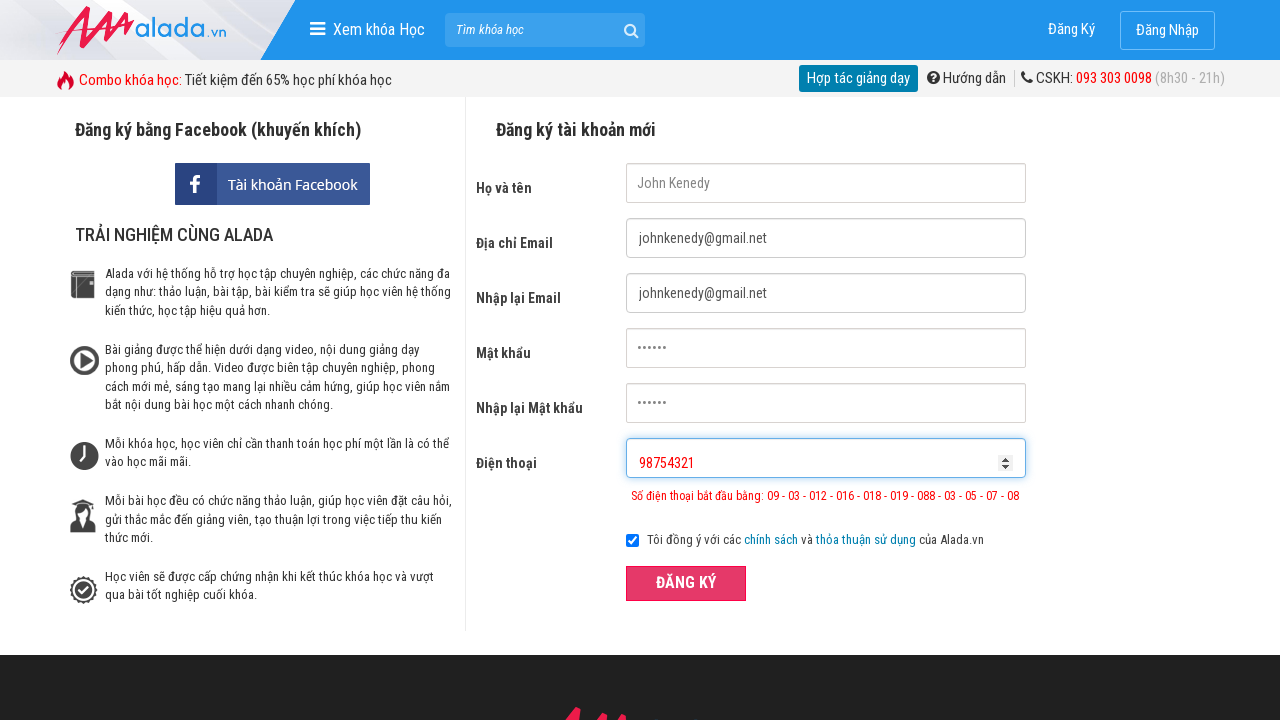

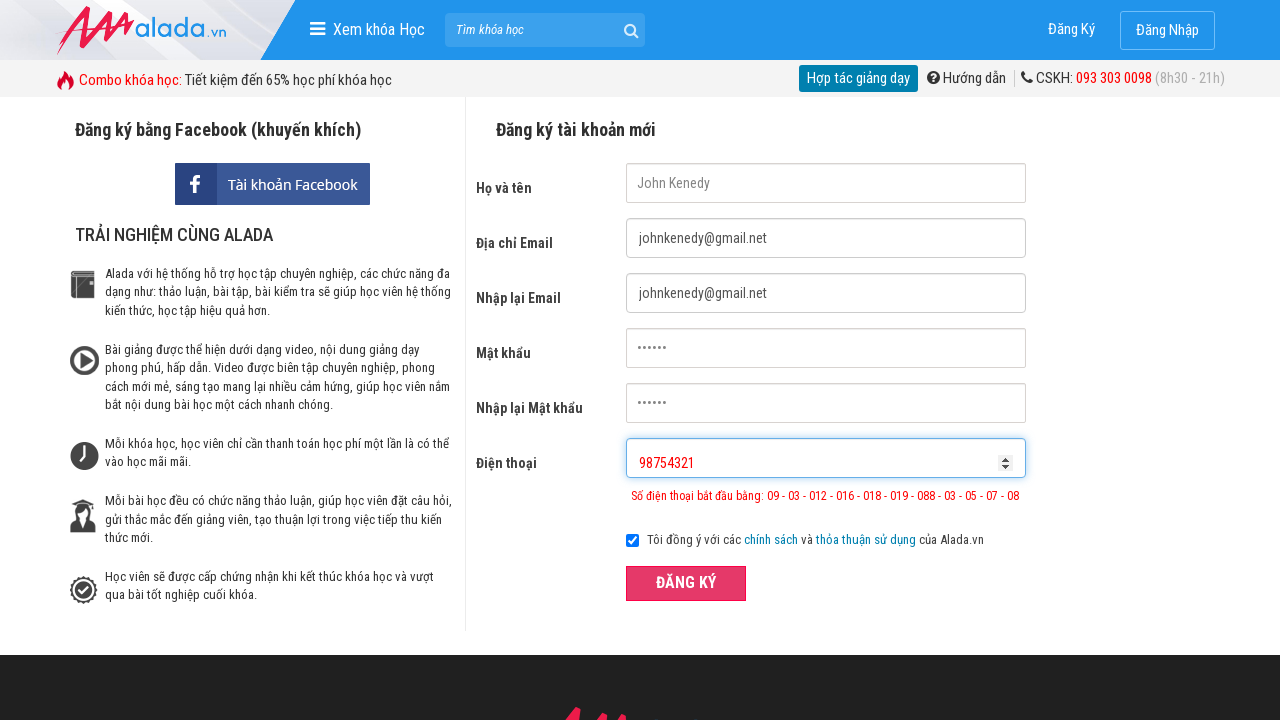